Tests adding a product to cart by navigating to a category, selecting a product, and confirming the addition via alert

Starting URL: https://www.demoblaze.com/index.html

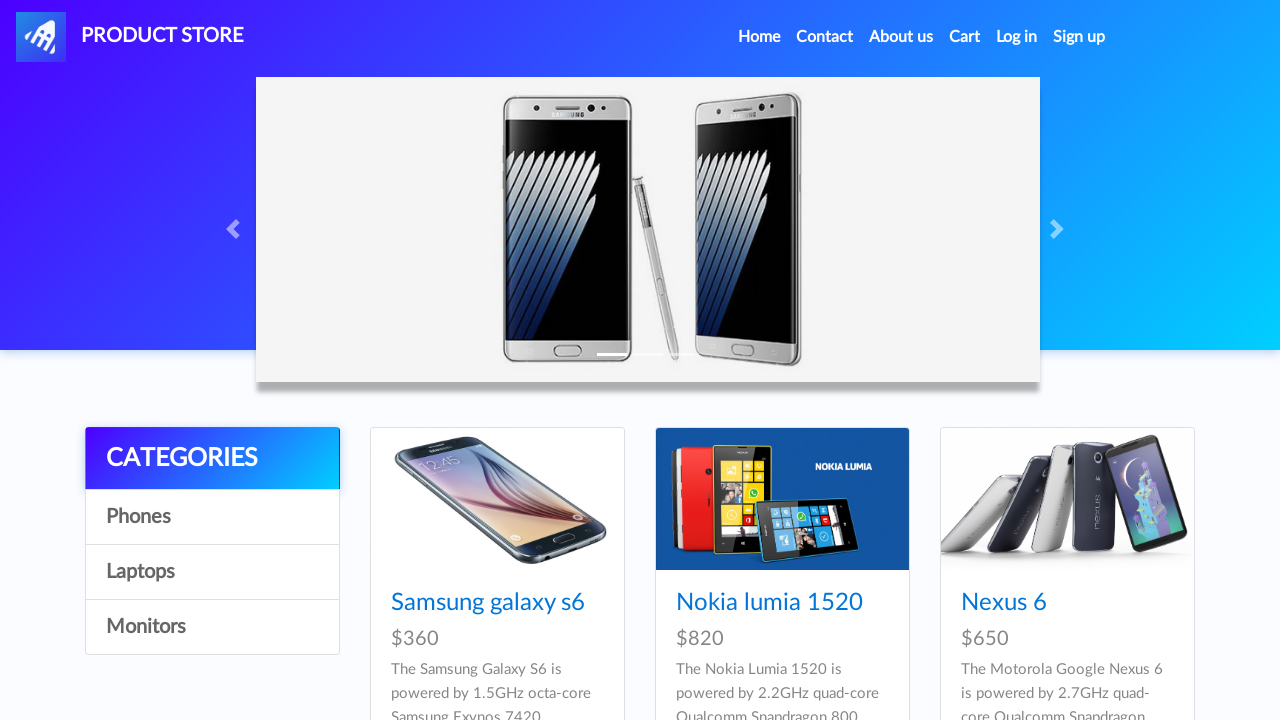

Clicked on Laptops category at (212, 572) on xpath=//a[.='Laptops']
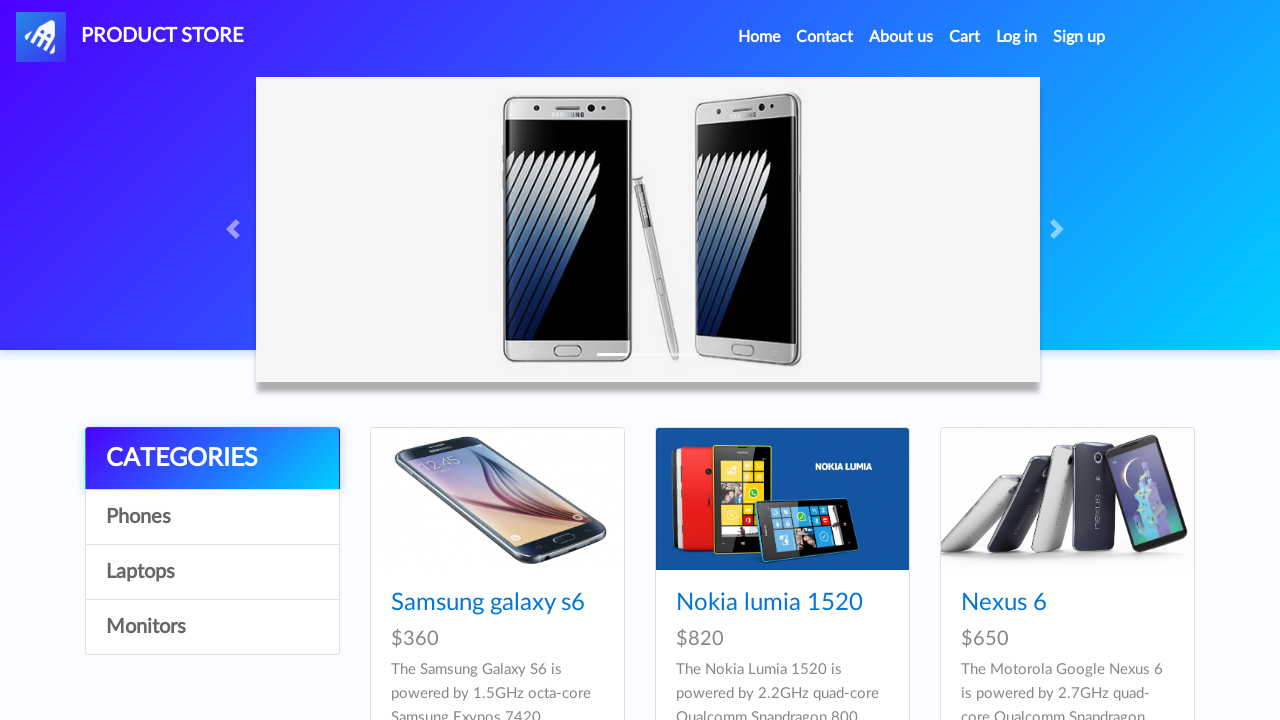

Clicked on Sony vaio i5 product at (454, 603) on xpath=//a[.='Sony vaio i5']
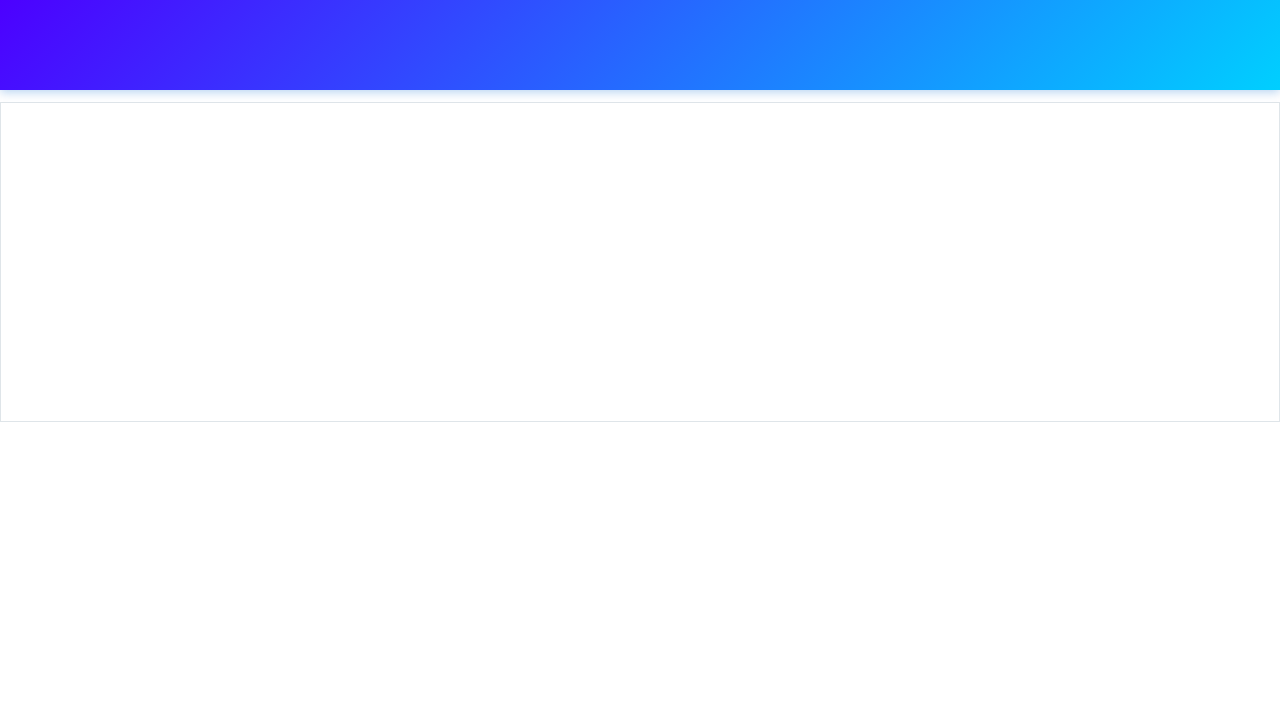

Clicked Add to cart button at (610, 440) on xpath=//a[.='Add to cart']
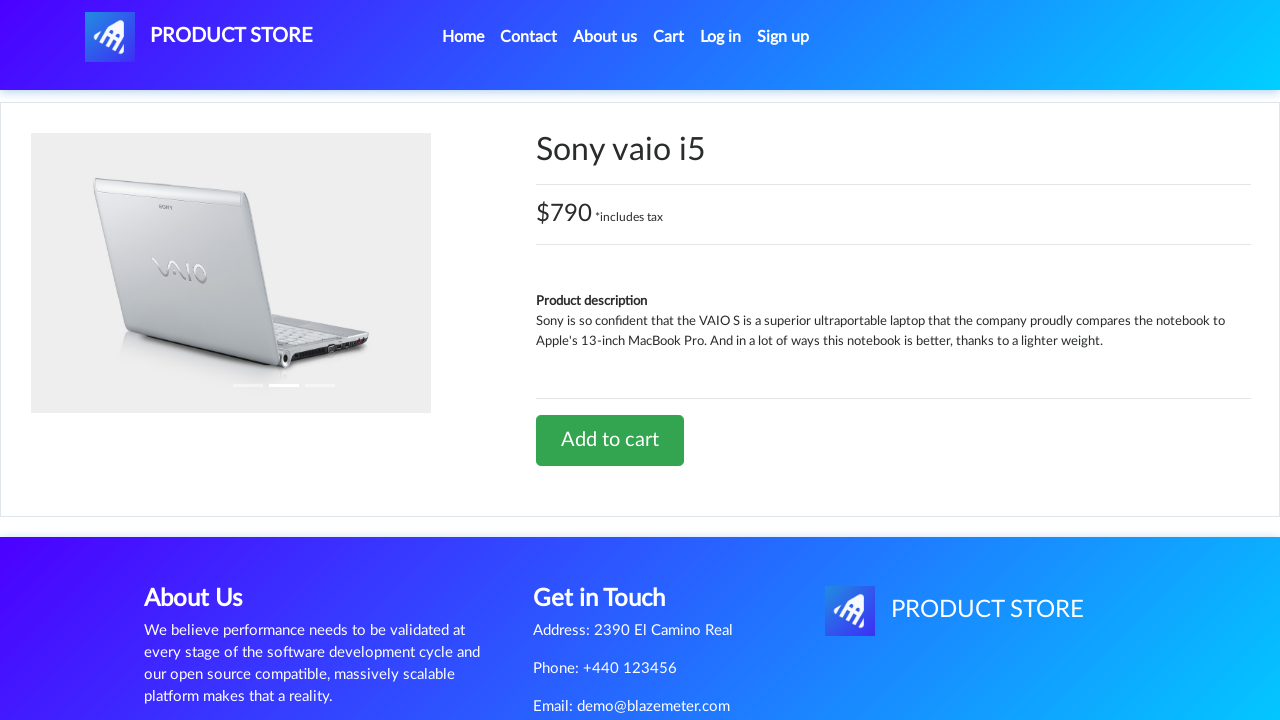

Set up alert dialog handler to accept confirmation
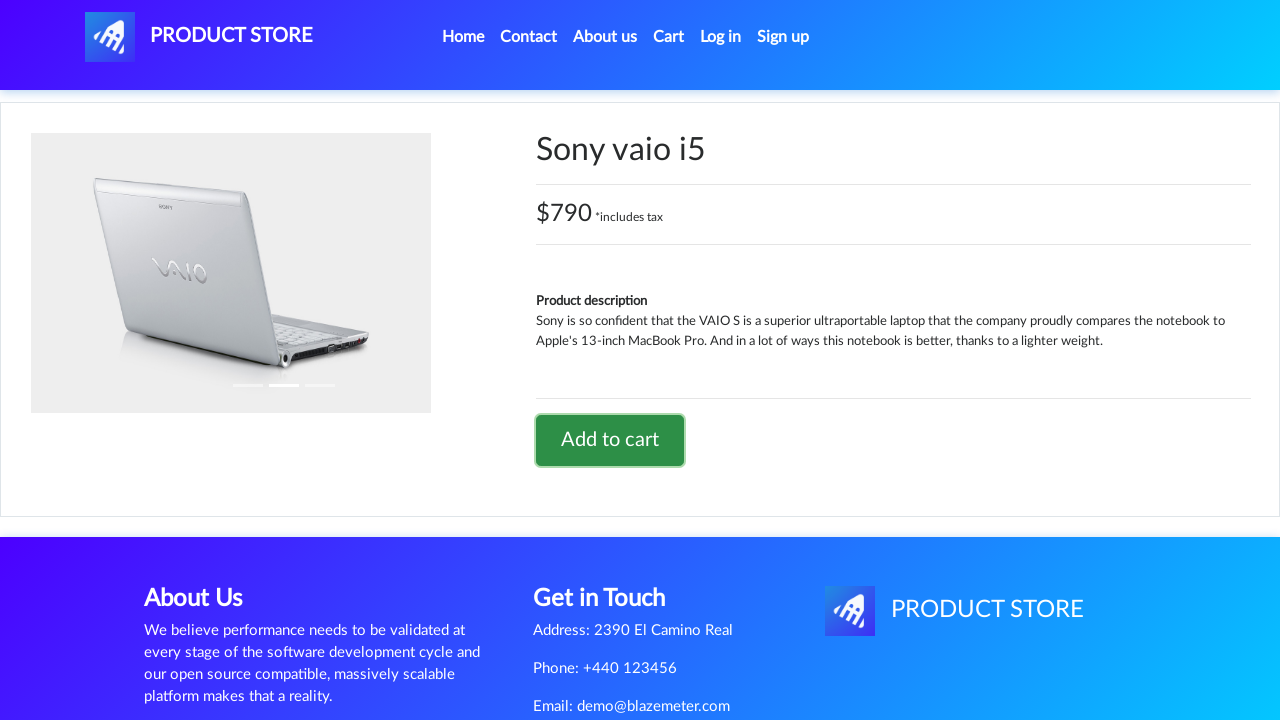

Clicked on Home link to return to main page at (463, 37) on (//a[@class='nav-link'])[1]
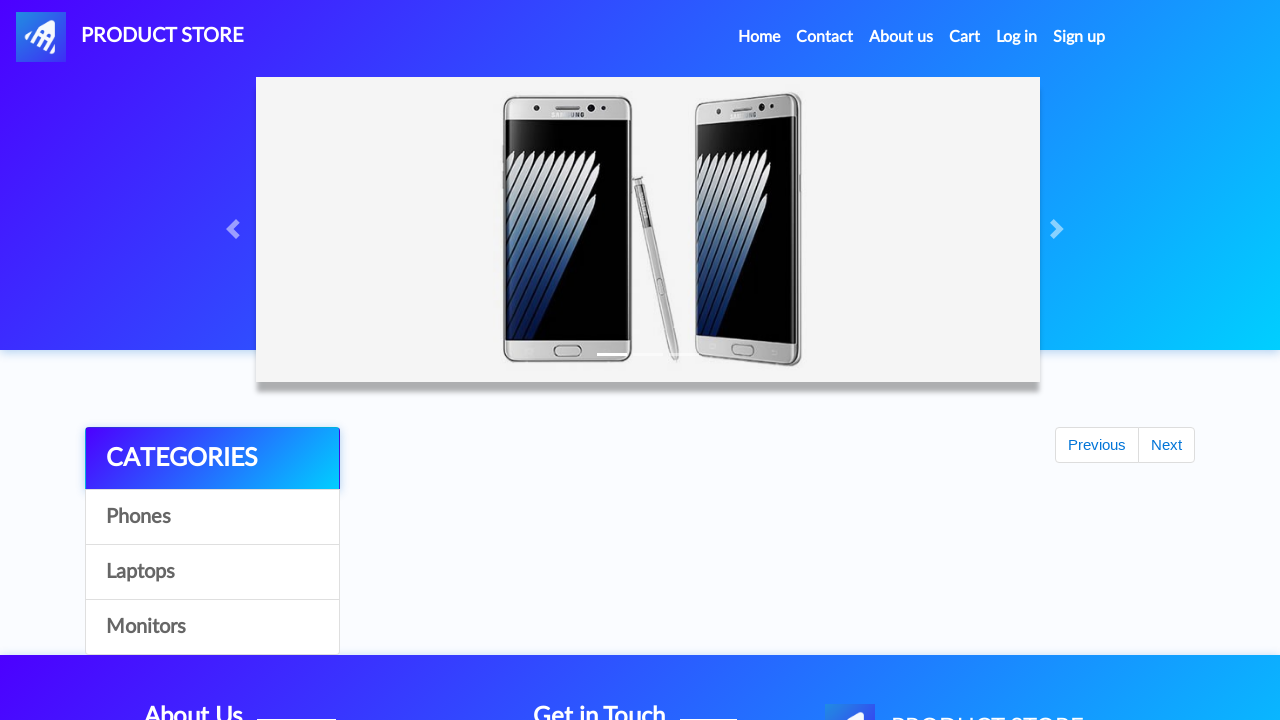

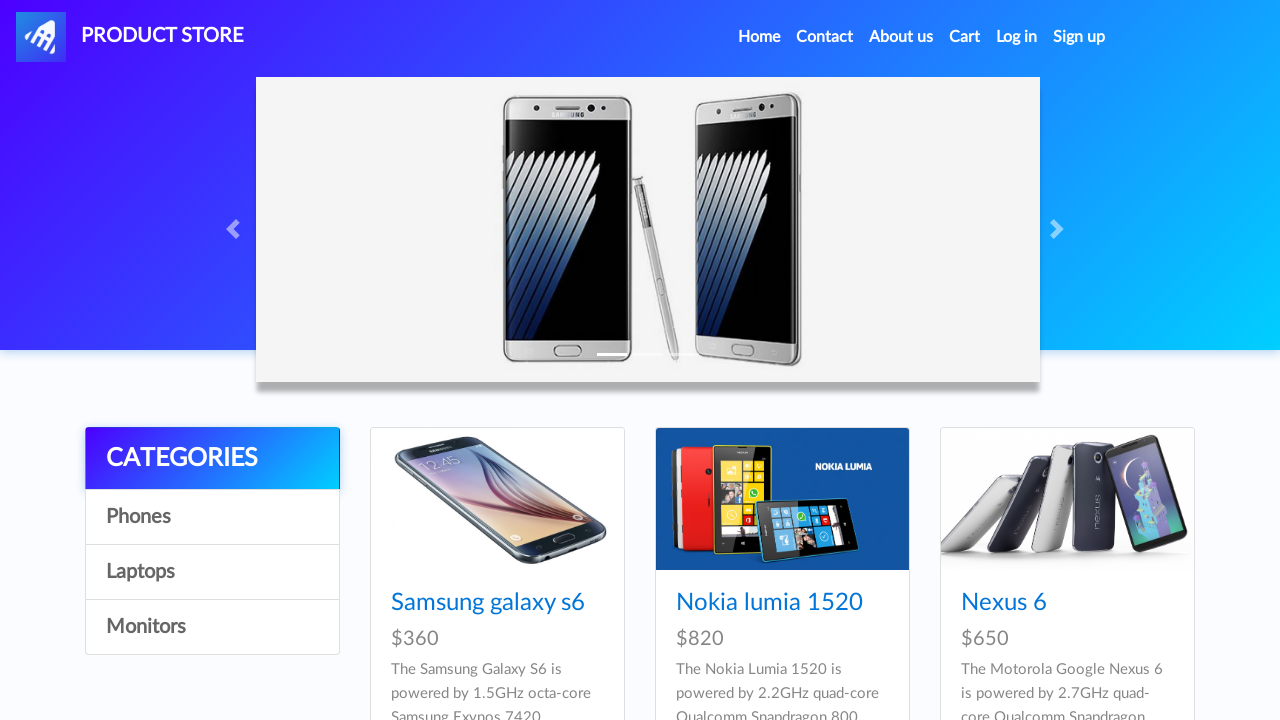